Tests radio button interaction on a form by clicking/checking radio buttons using different methods - checks a gender radio button and an automation testing checkbox.

Starting URL: https://dev.automationtesting.in/form

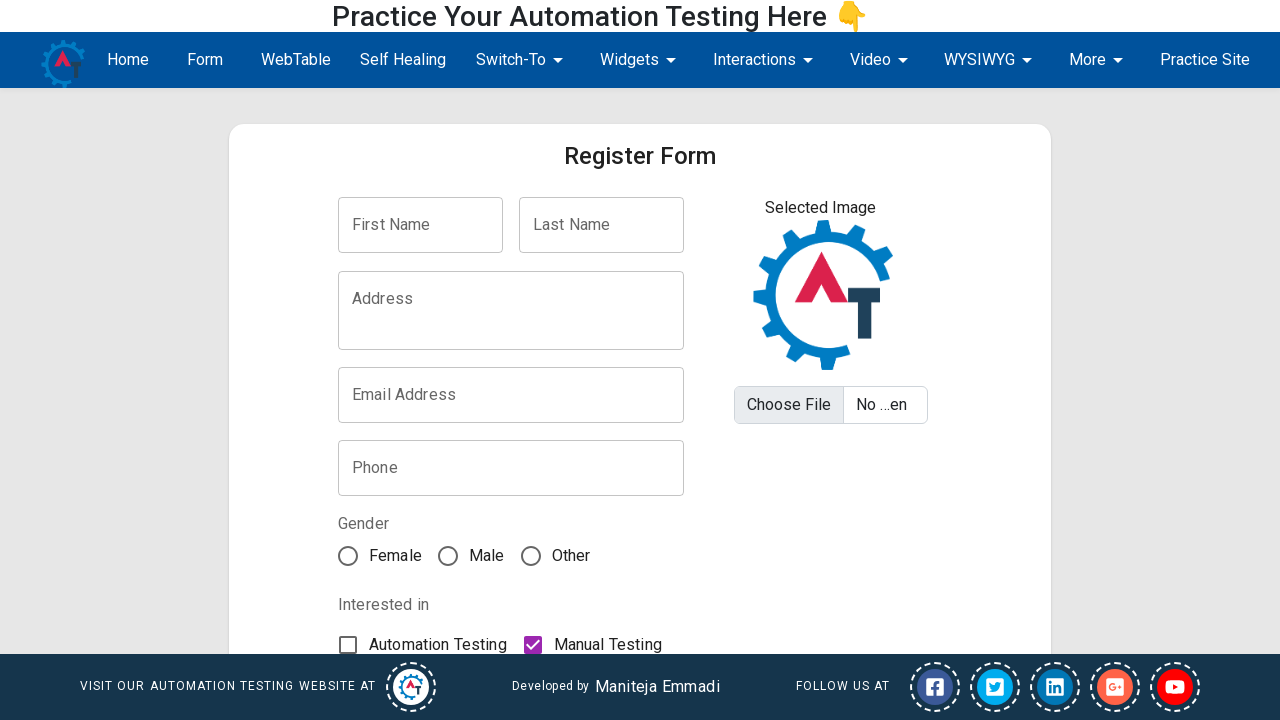

Checked Female radio button using check() method at (348, 556) on xpath=//input[@value='Female']
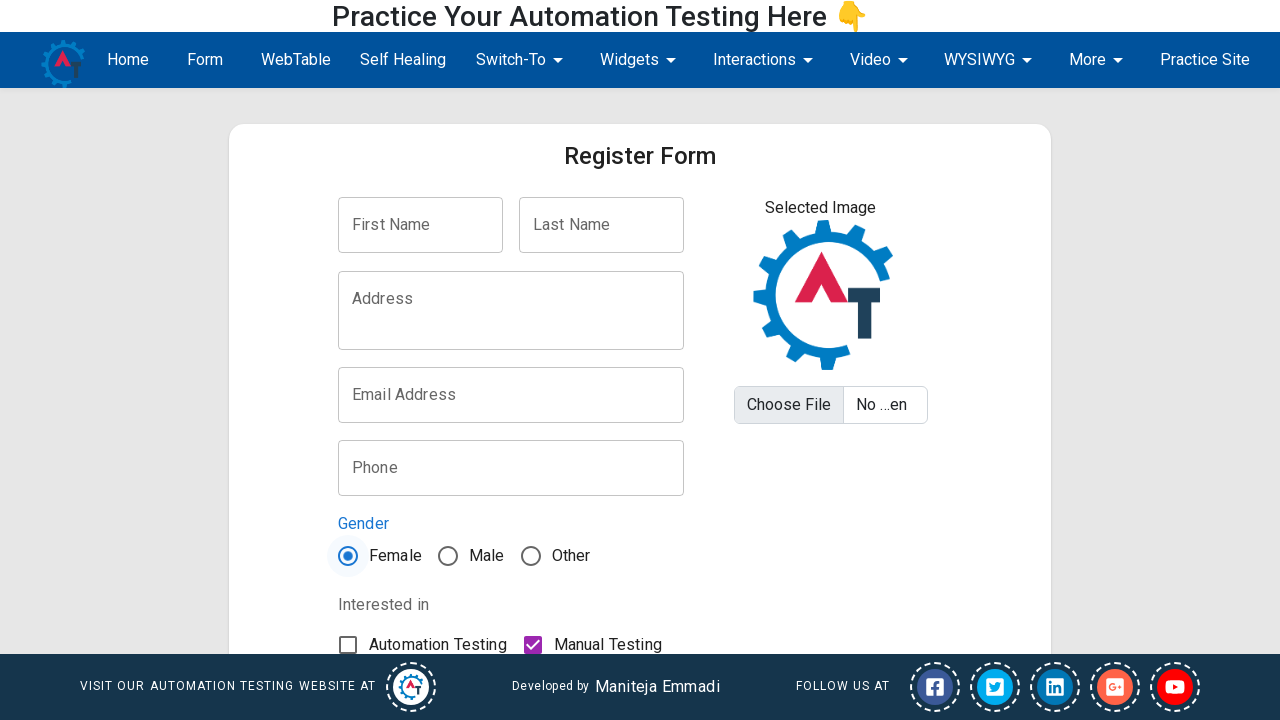

Checked automation_testing checkbox using locator().check() method at (348, 645) on xpath=//input[@value='automation_testing']
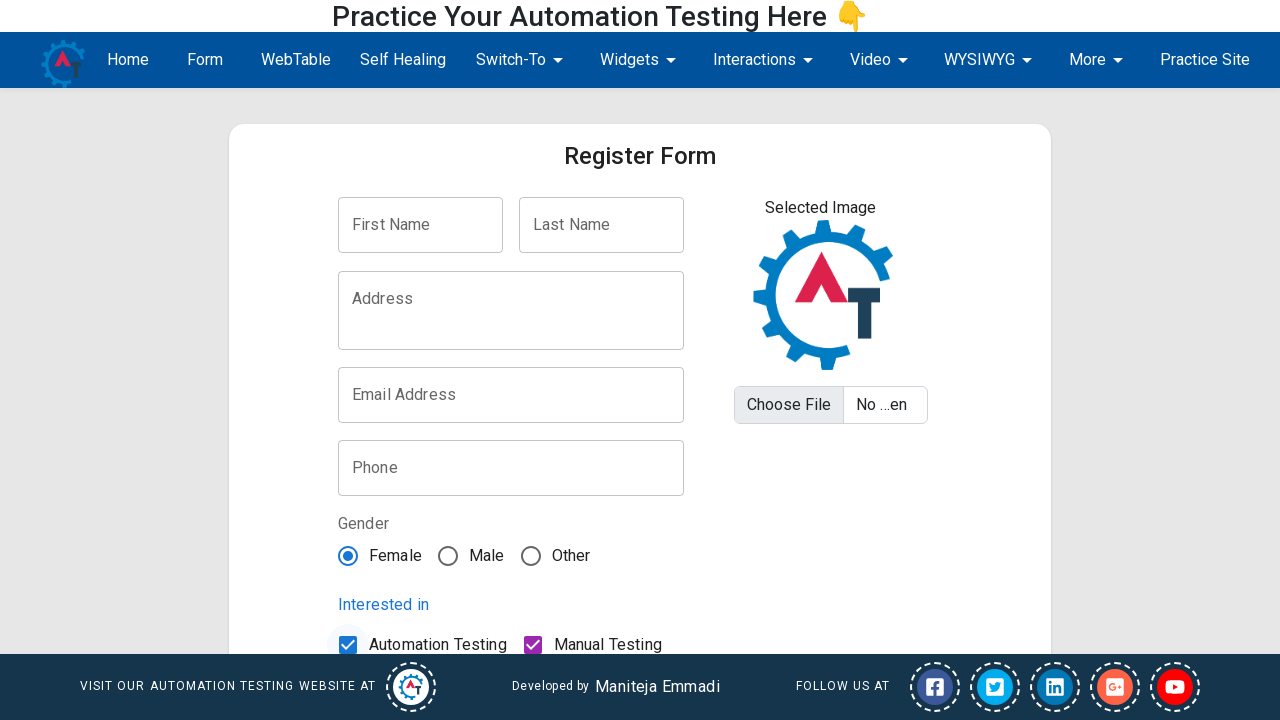

Clicked automation_testing checkbox using locator().click() method at (348, 645) on xpath=//input[@value='automation_testing']
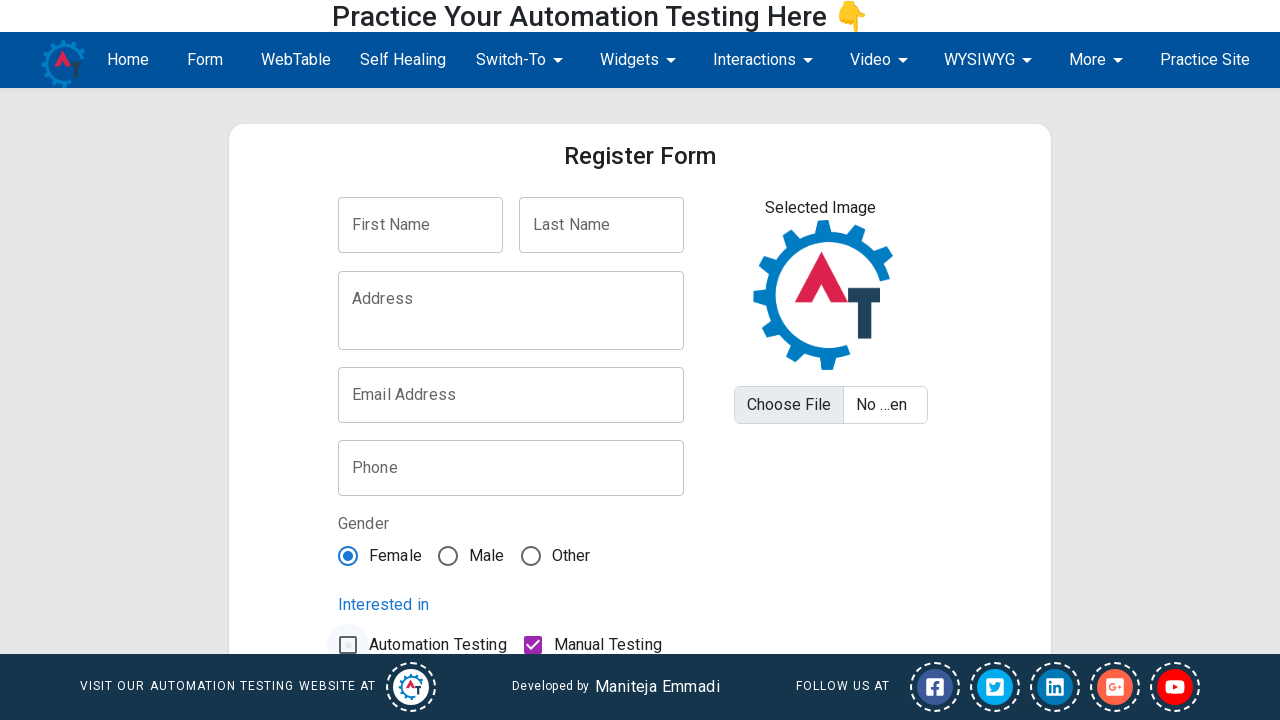

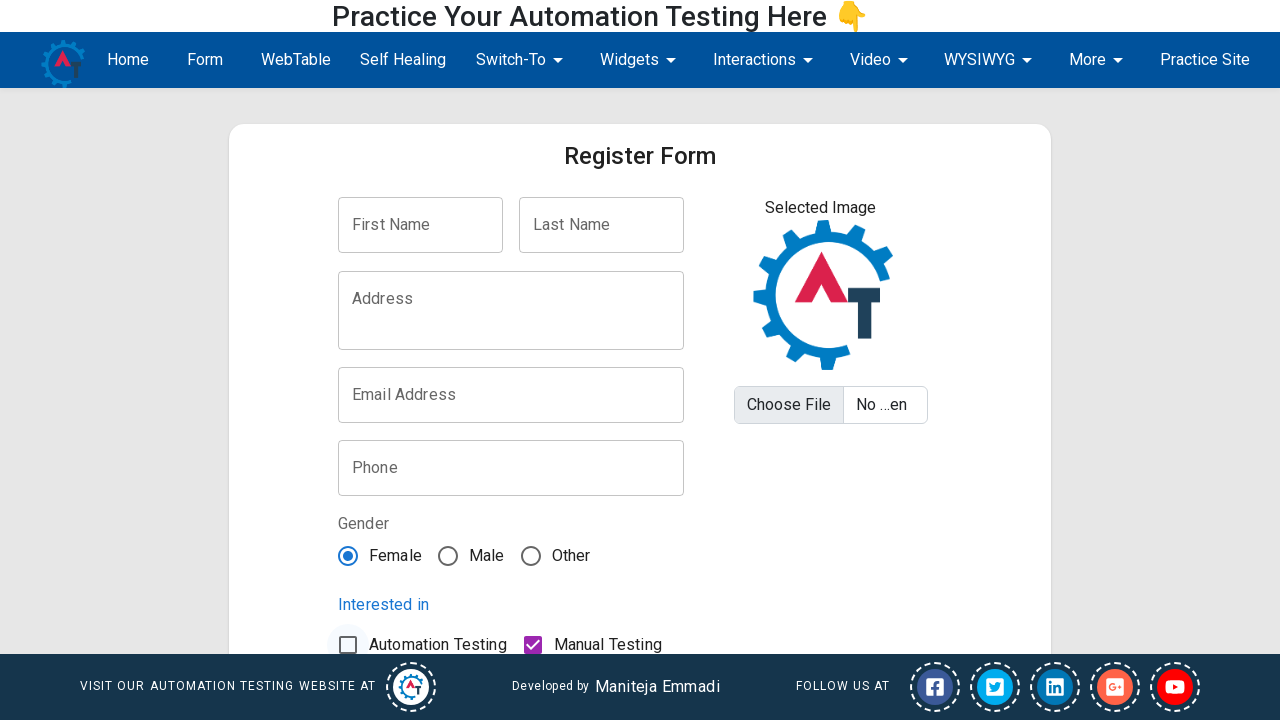